Tests file download functionality by navigating to a demo file download page and clicking the download link.

Starting URL: https://demo.automationtesting.in/FileDownload.html

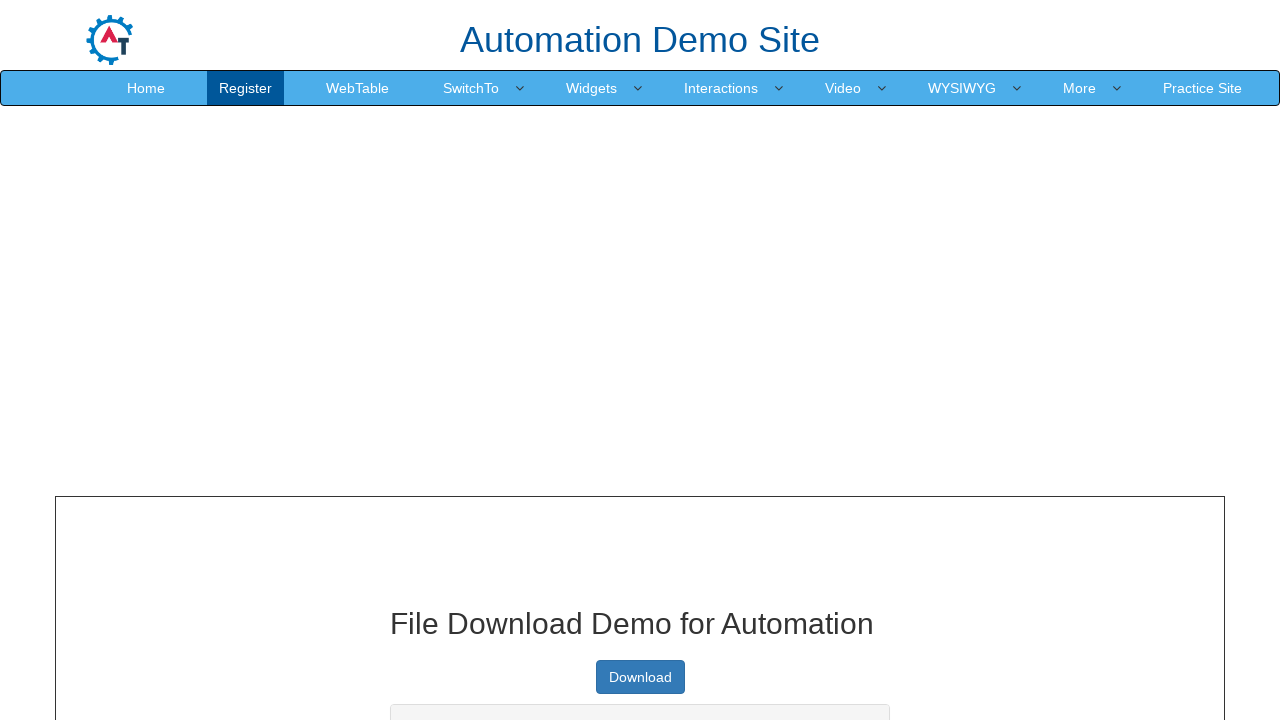

Waited for page to fully load (networkidle)
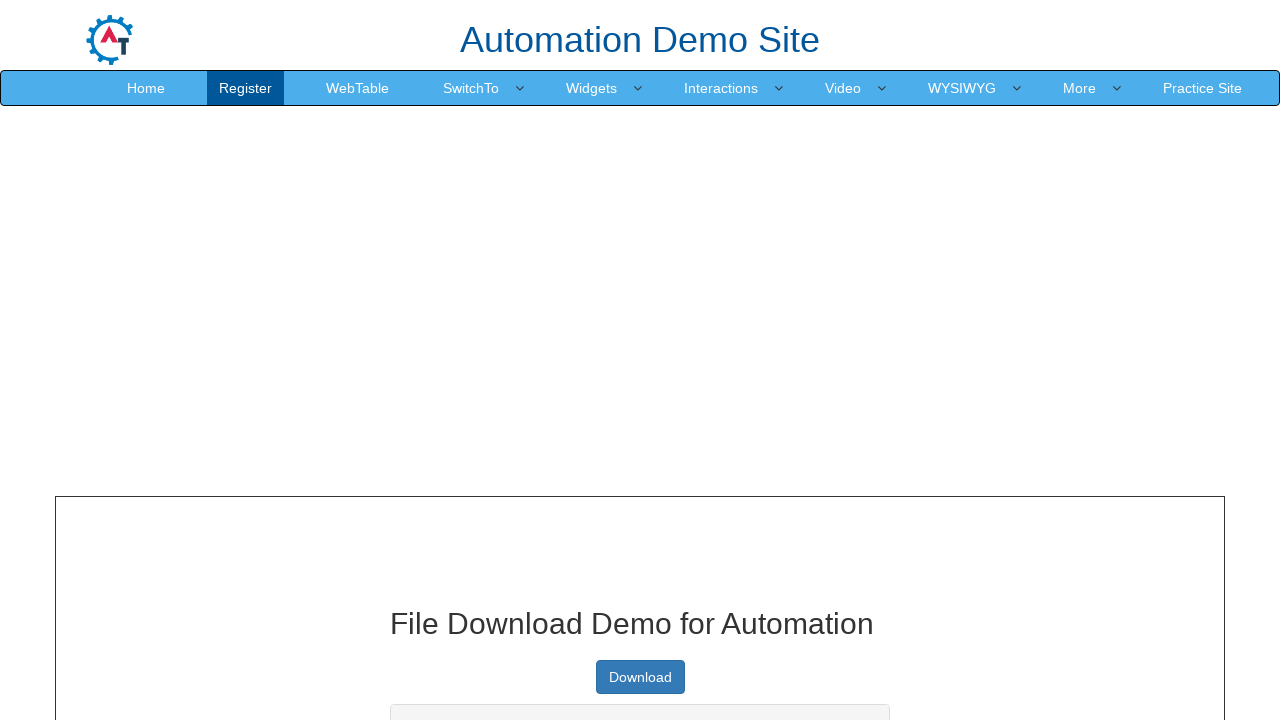

Clicked the download link at (640, 677) on xpath=/html/body/section/div[1]/div/div/div[1]/a
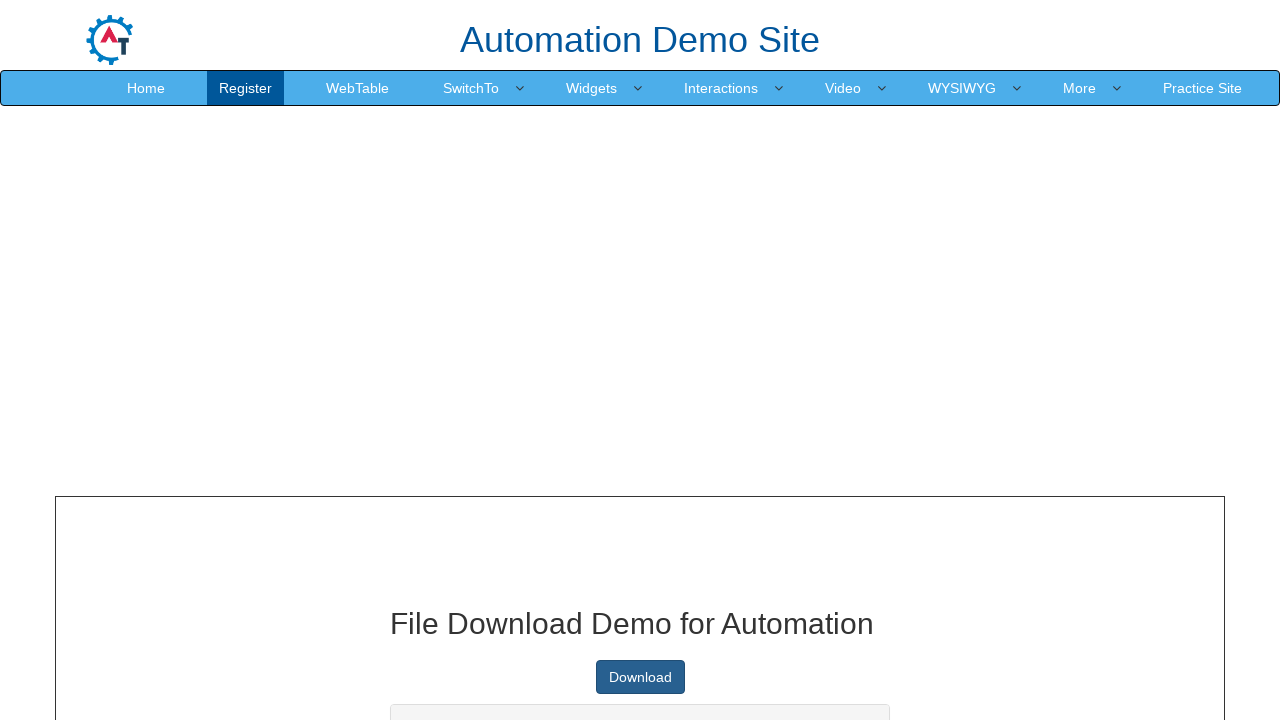

Waited 2 seconds for download to initiate
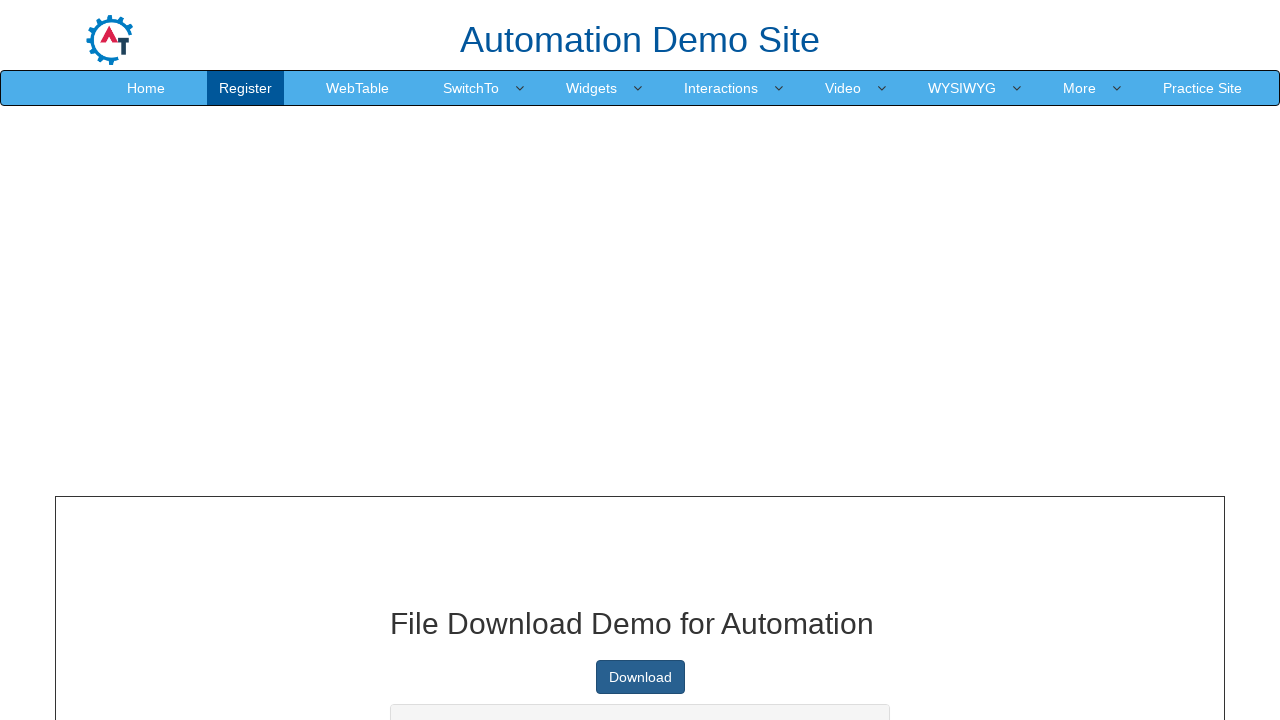

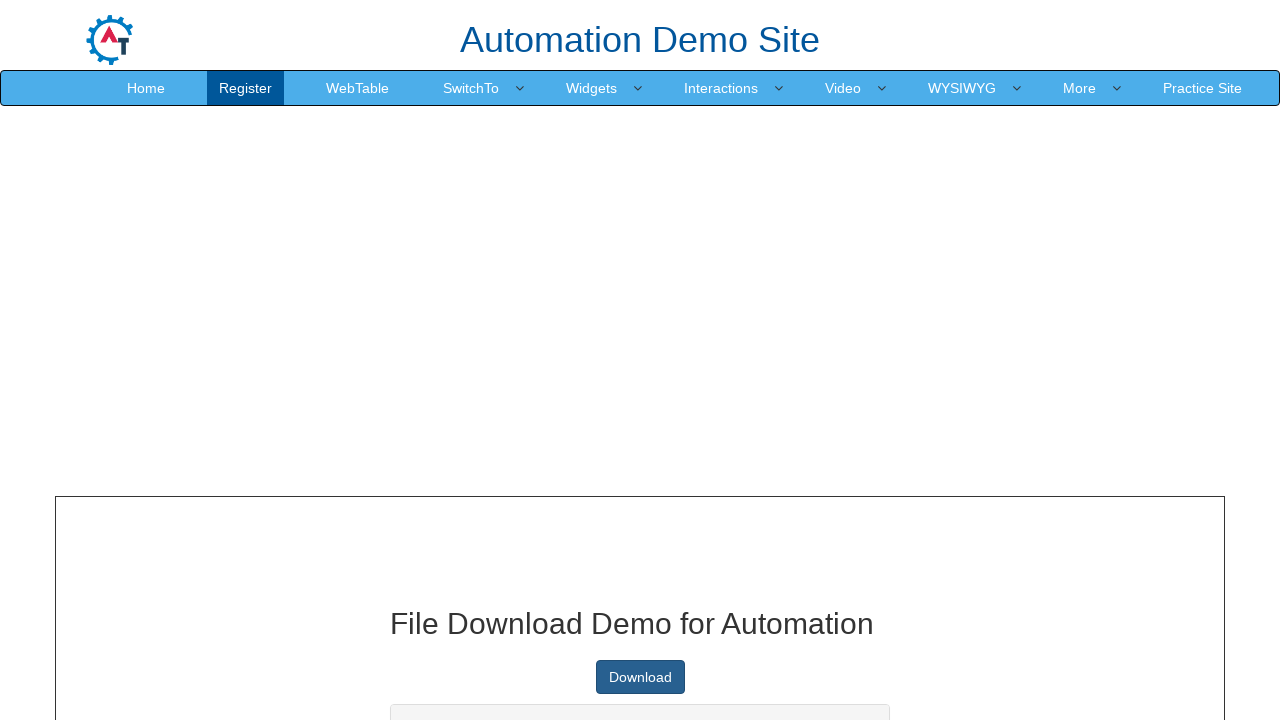